Tests a registration form by filling in username, email, and password fields on a demo registration page.

Starting URL: https://skptricks.github.io/learncoding/selenium-demo/login%20registration%20page/Register.html

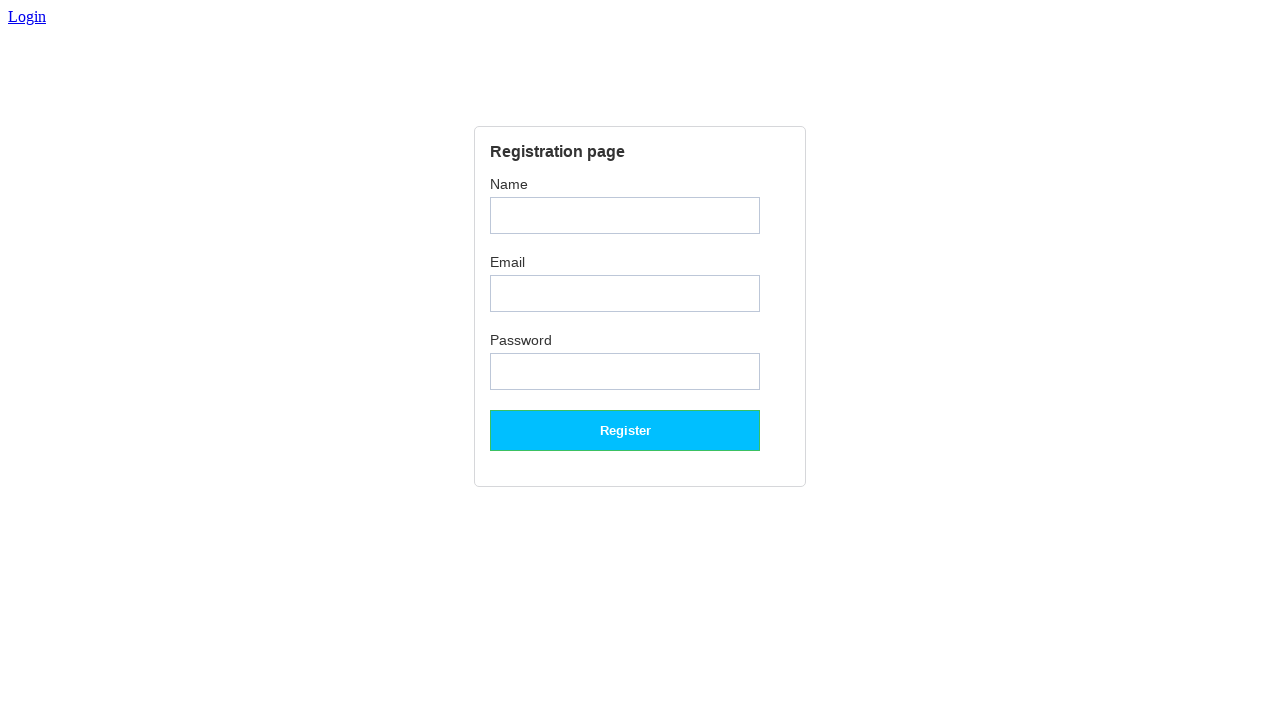

Filled username field with 'Hari' on input#regUsername
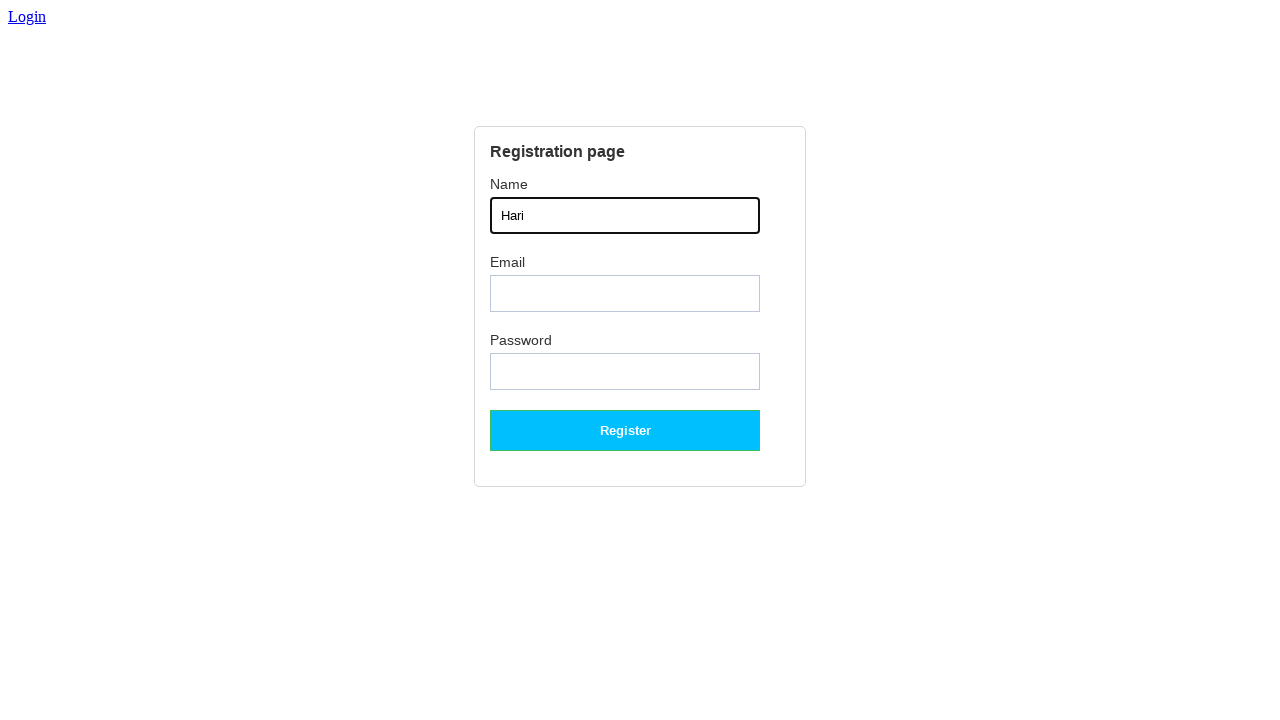

Filled email field with 'Hari@gmail.com' on input#regEmail
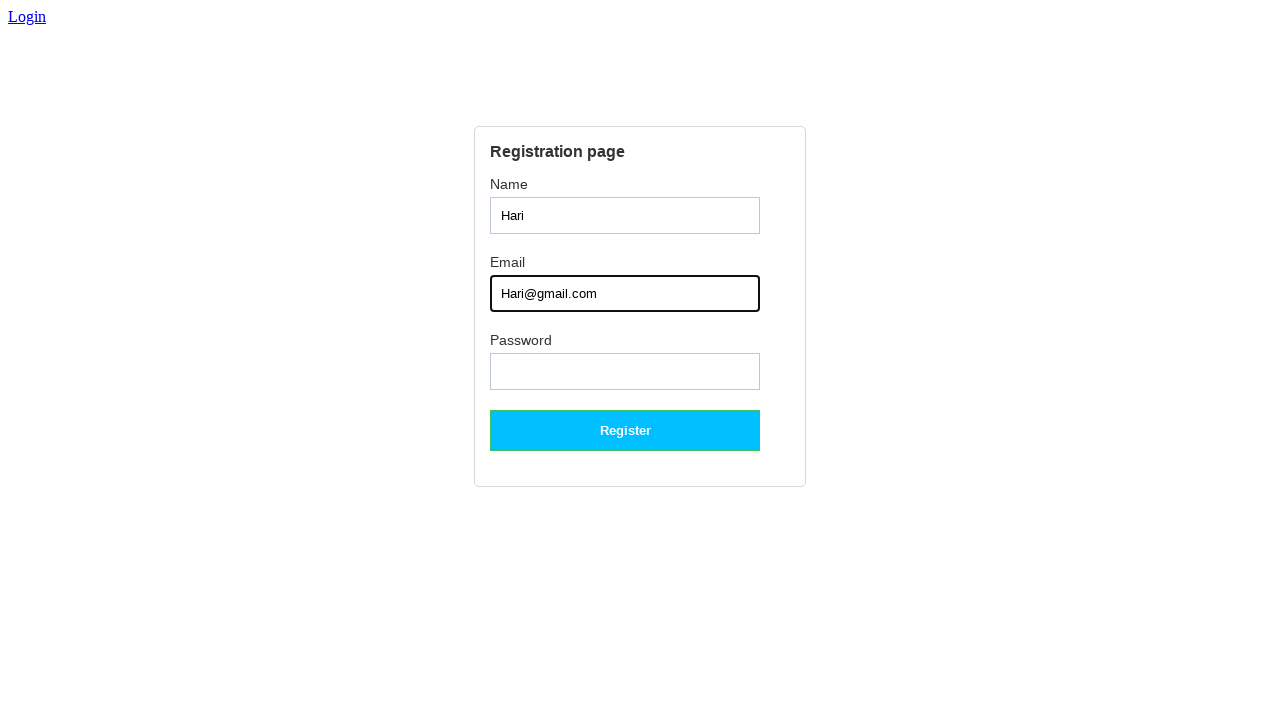

Filled password field with 'Harikrishna123' on input#regPassword
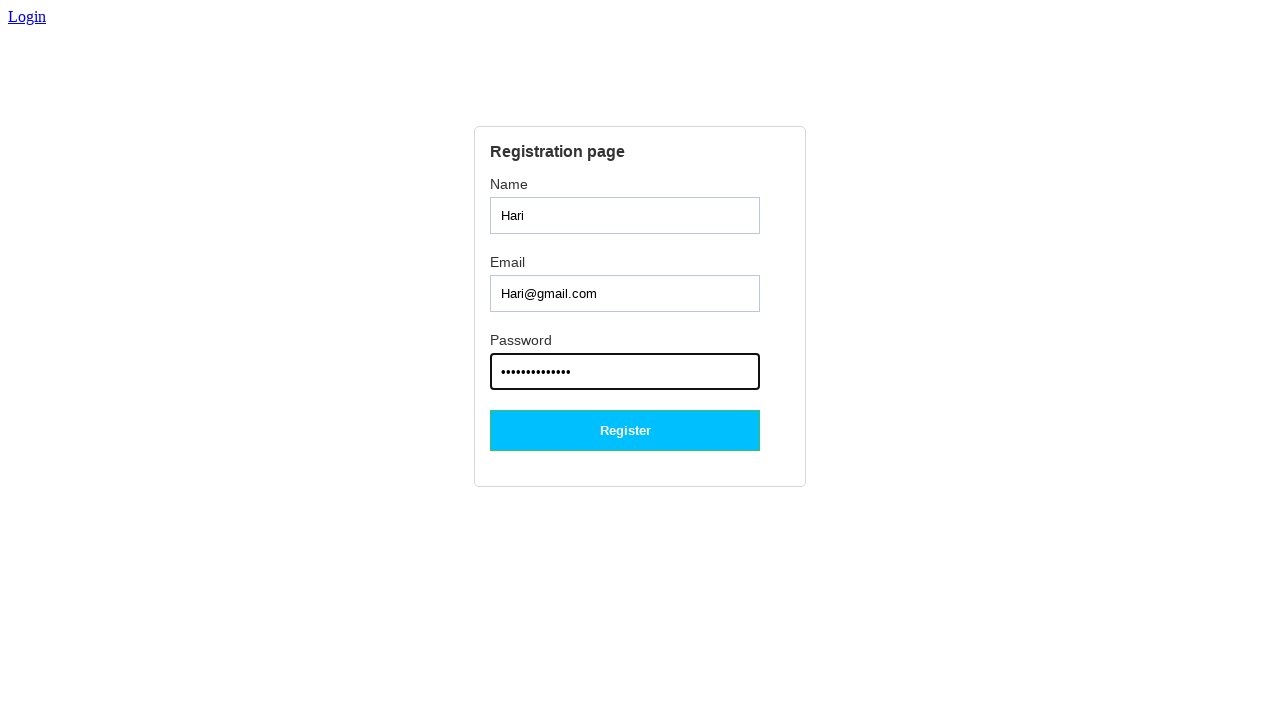

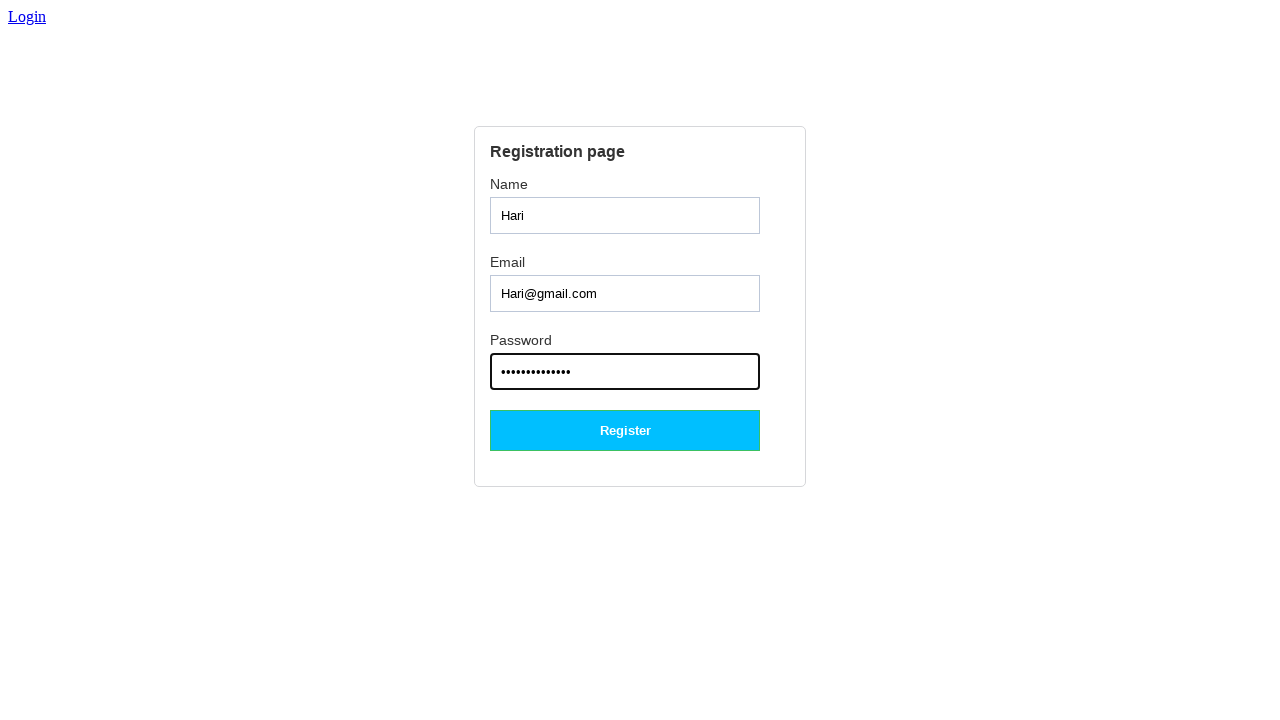